Tests the appearance of the car game page by verifying the title, start button text, score label, and lane background images

Starting URL: https://borbely-dominik-peter.github.io/WebProjekt3/

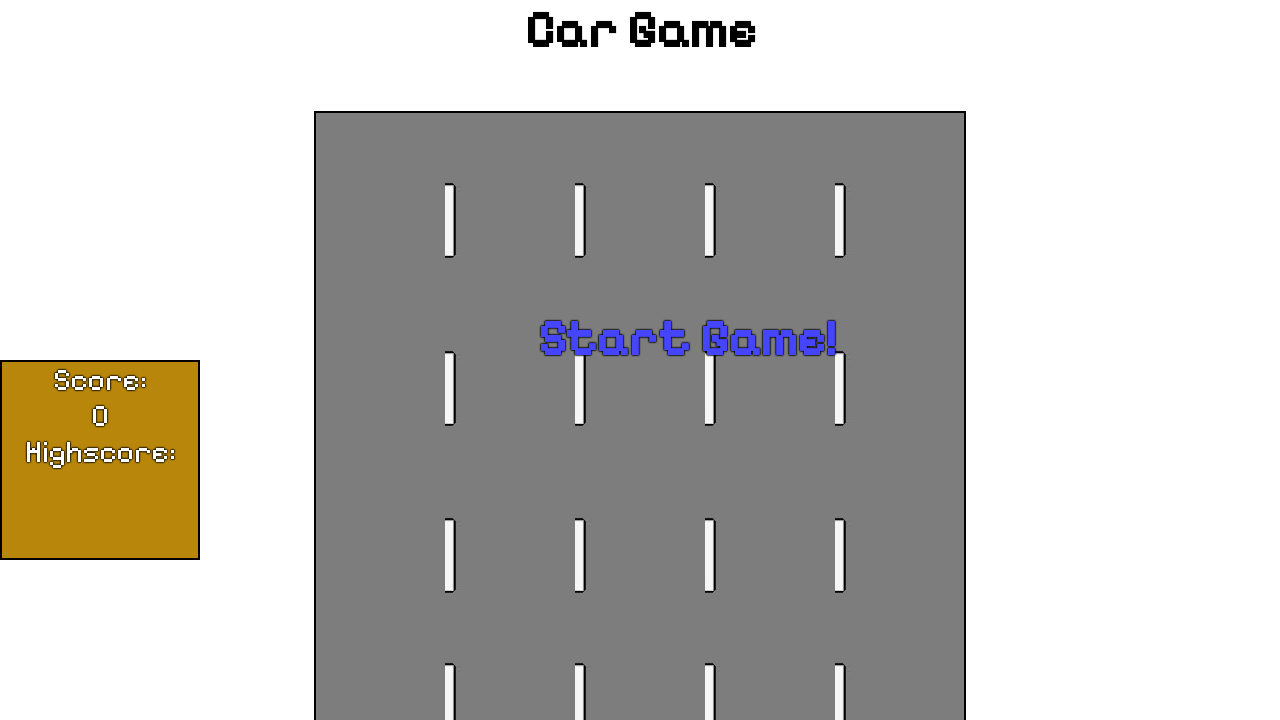

Verified page title text is 'Car Game'
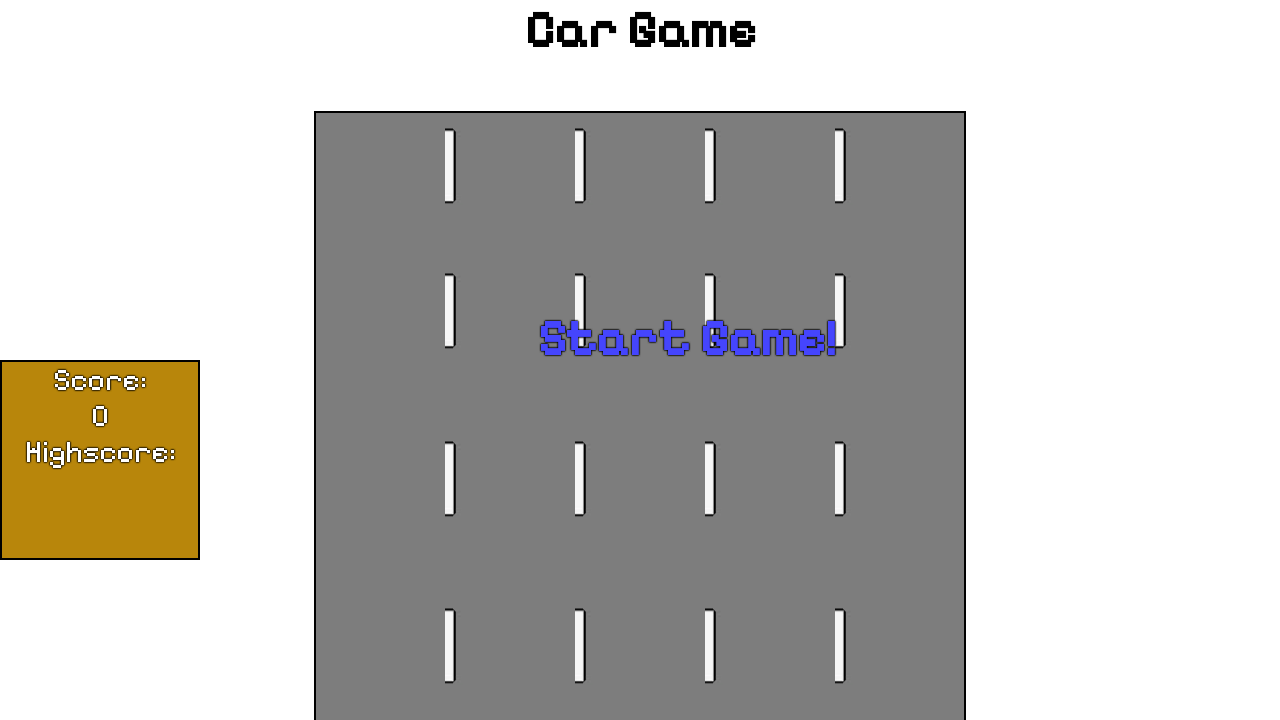

Verified start button text is 'Start Game!'
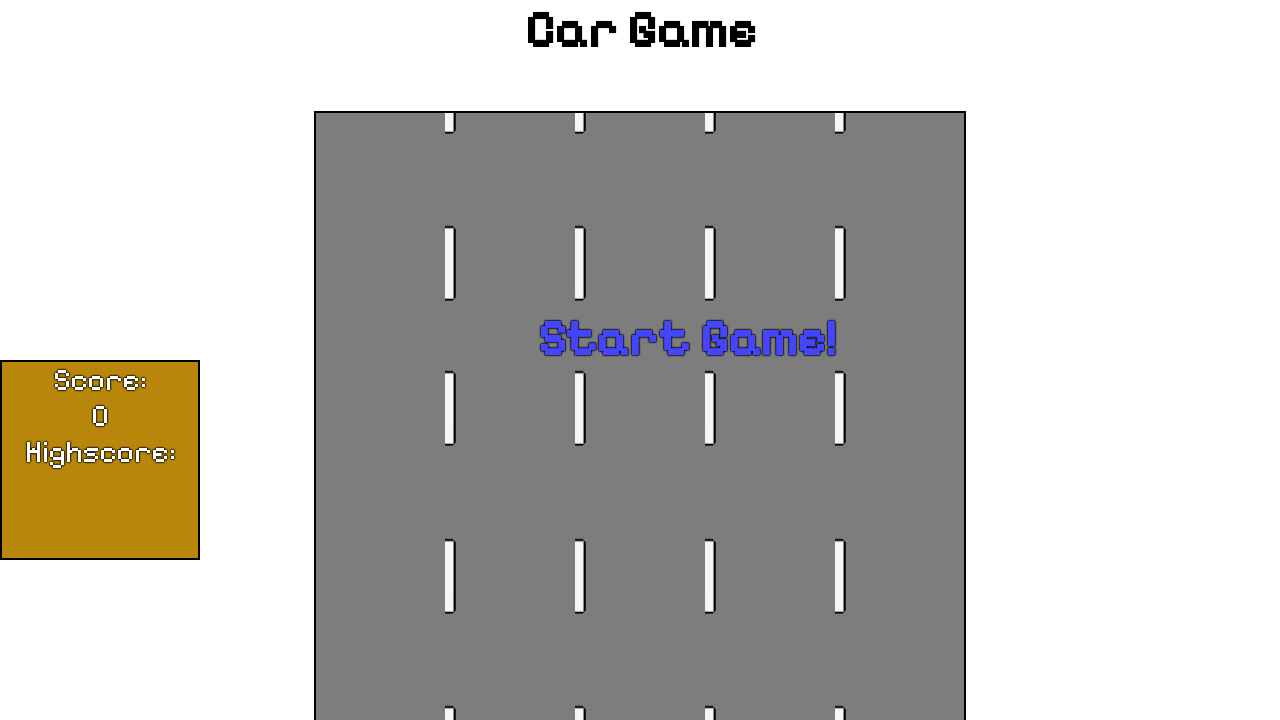

Verified score label text is 'Score:'
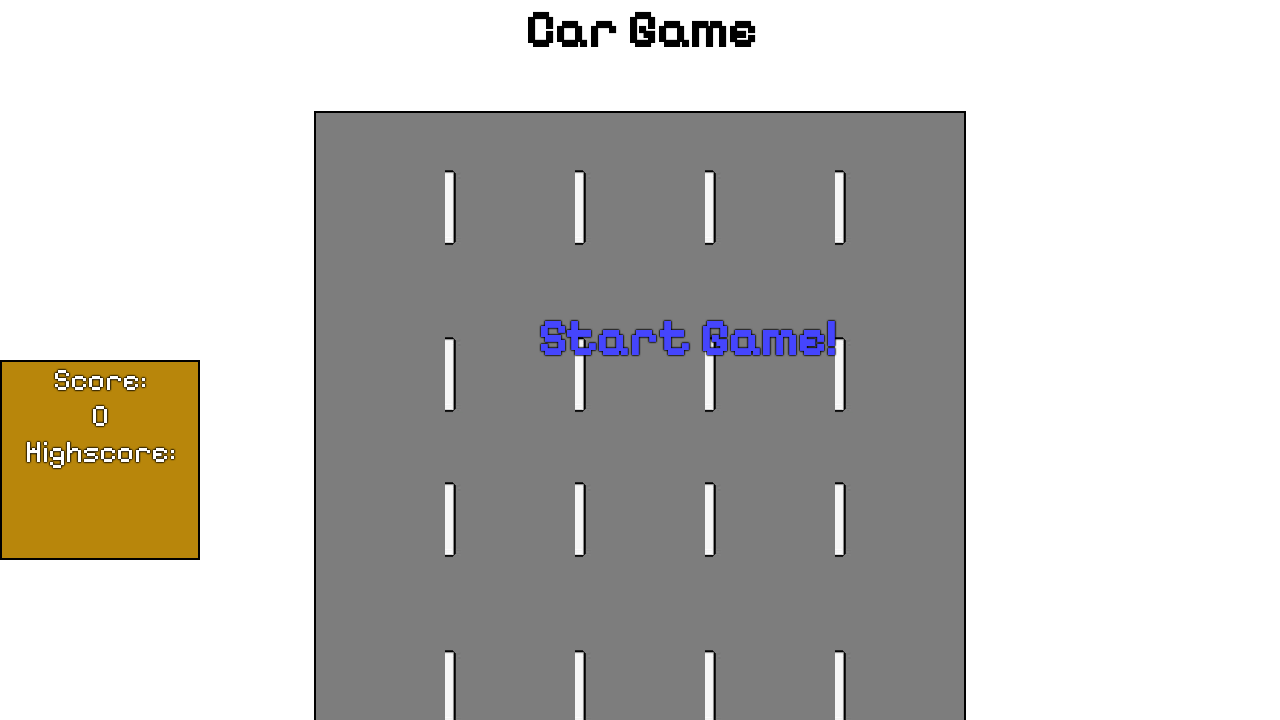

Verified 5 lane cells exist in the game board
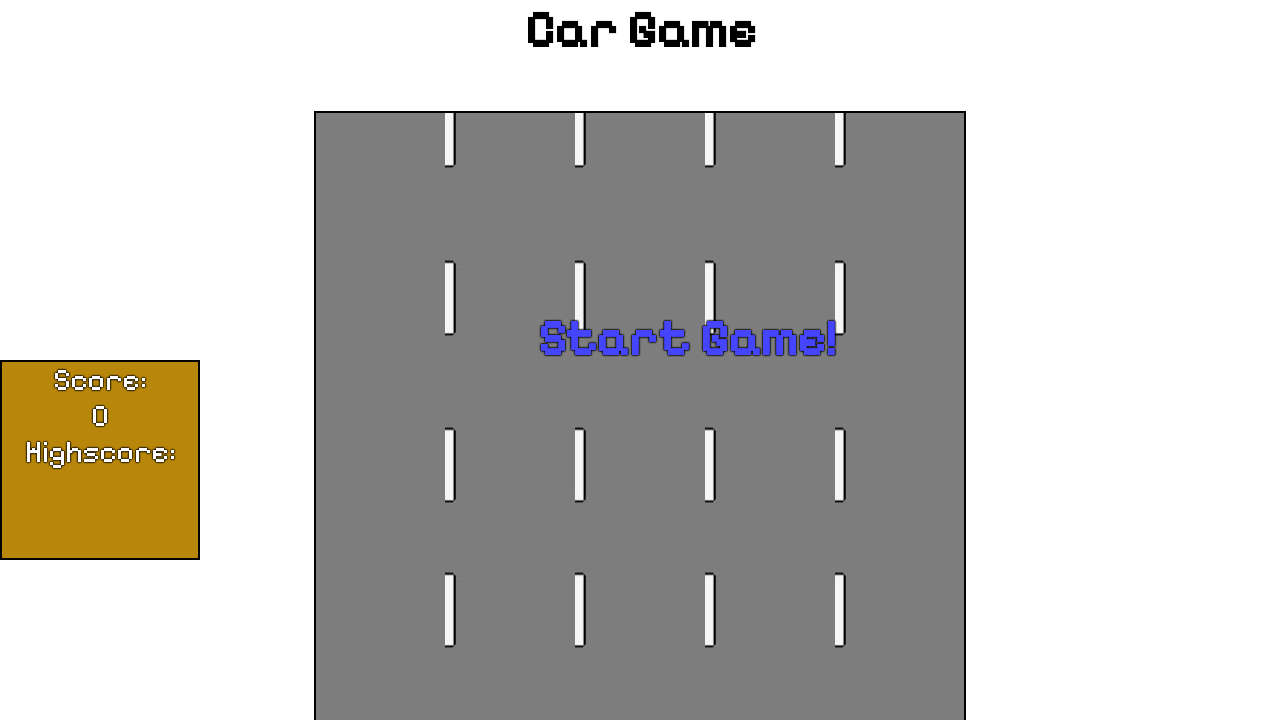

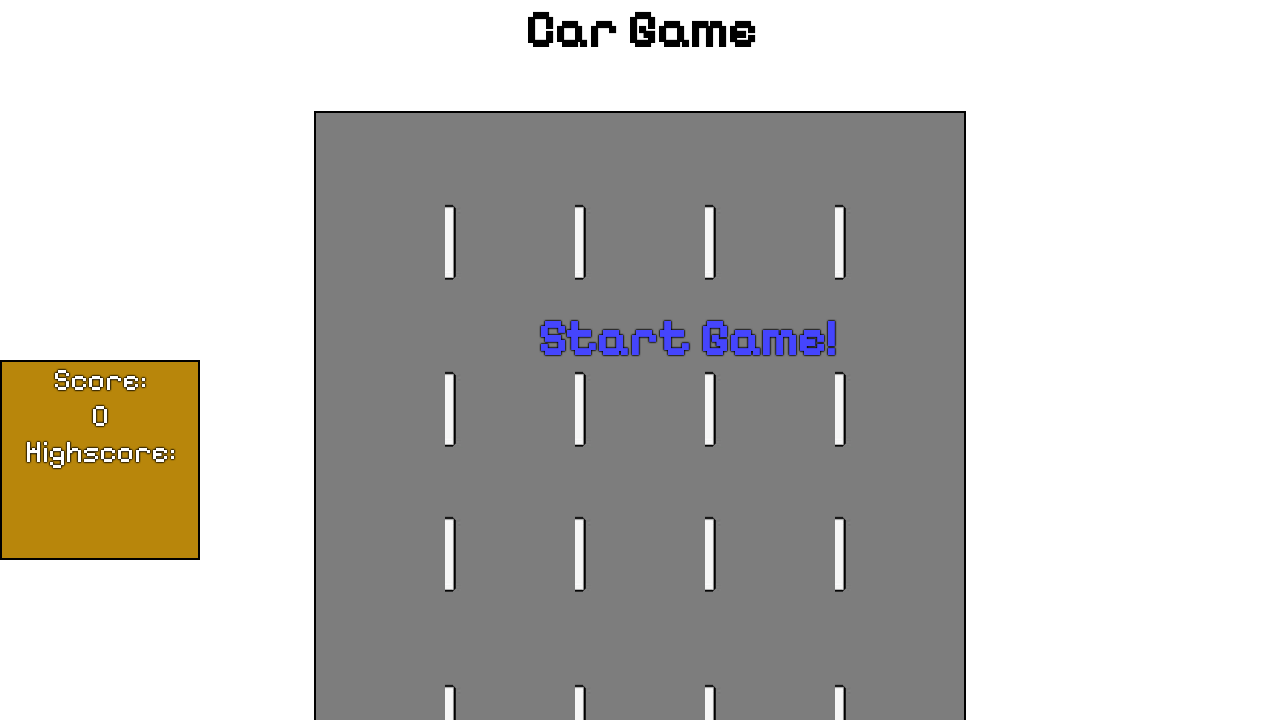